Tests explicit wait functionality by clicking a button that starts a timer and using explicit wait for a WebDriver text element to become visible

Starting URL: http://seleniumpractise.blogspot.com/2016/08/how-to-use-explicit-wait-in-selenium.html

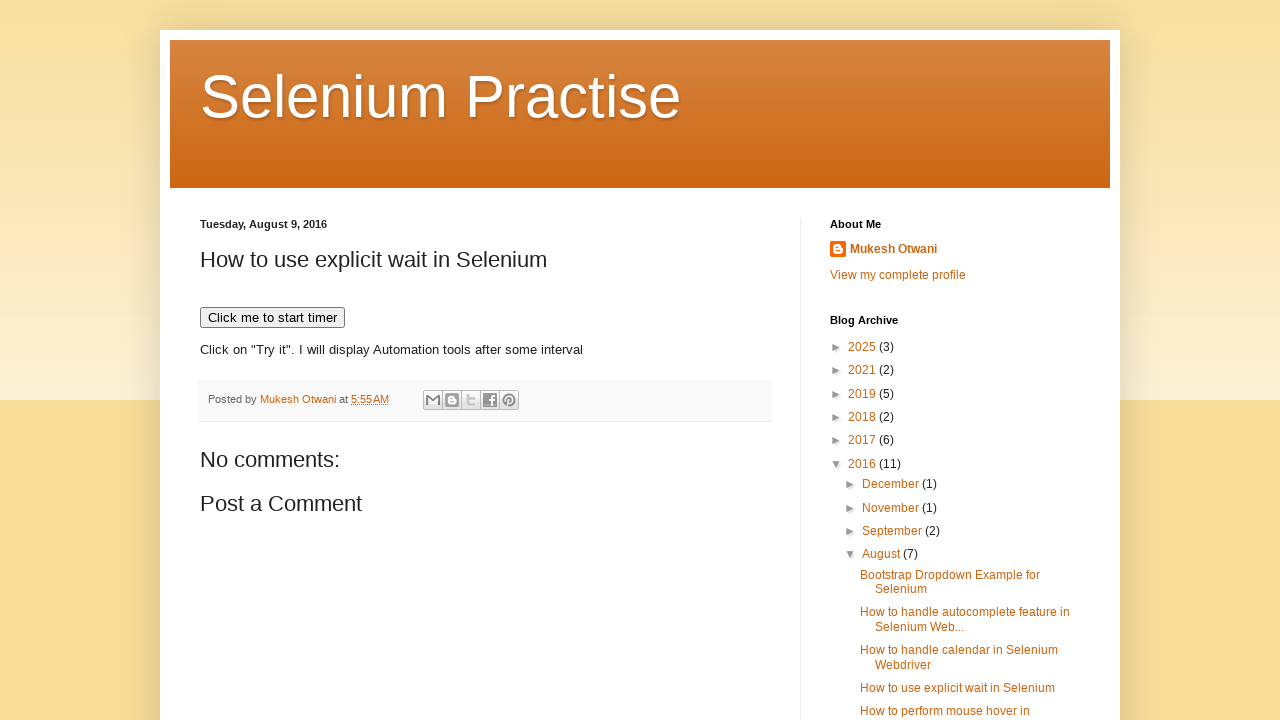

Clicked button to start timer at (272, 318) on xpath=//button[text()='Click me to start timer']
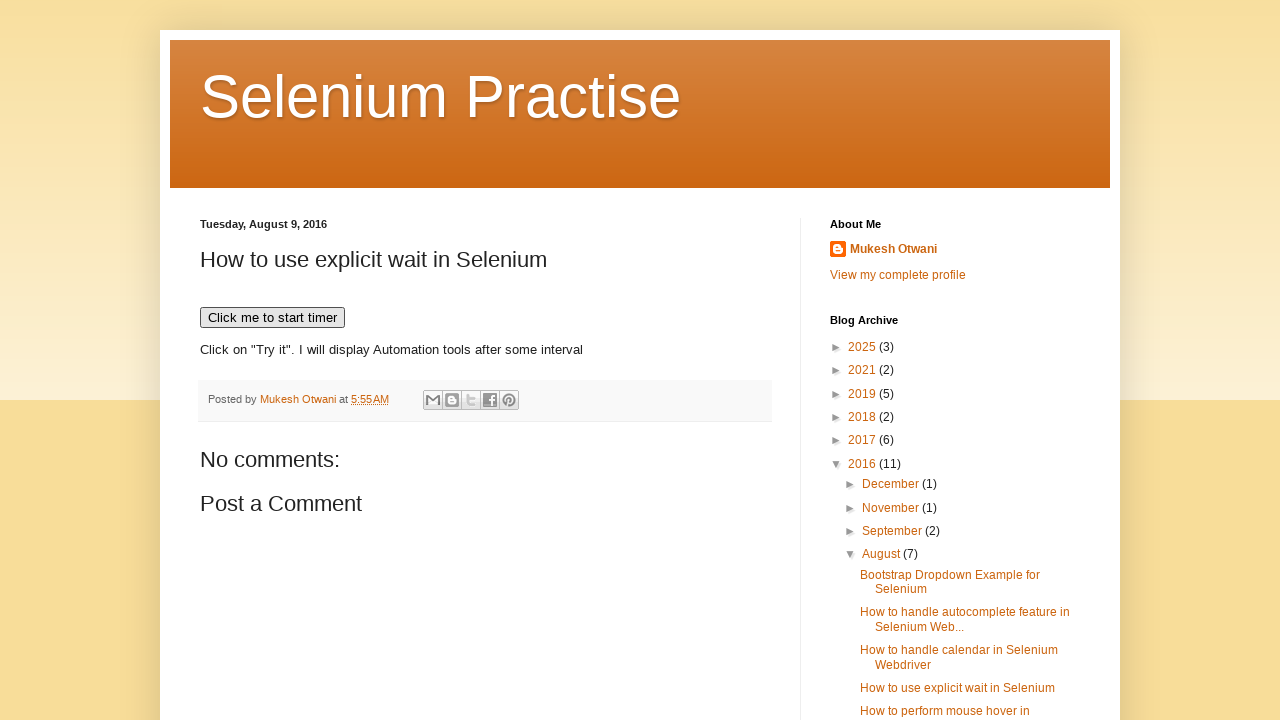

WebDriver text element became visible after explicit wait
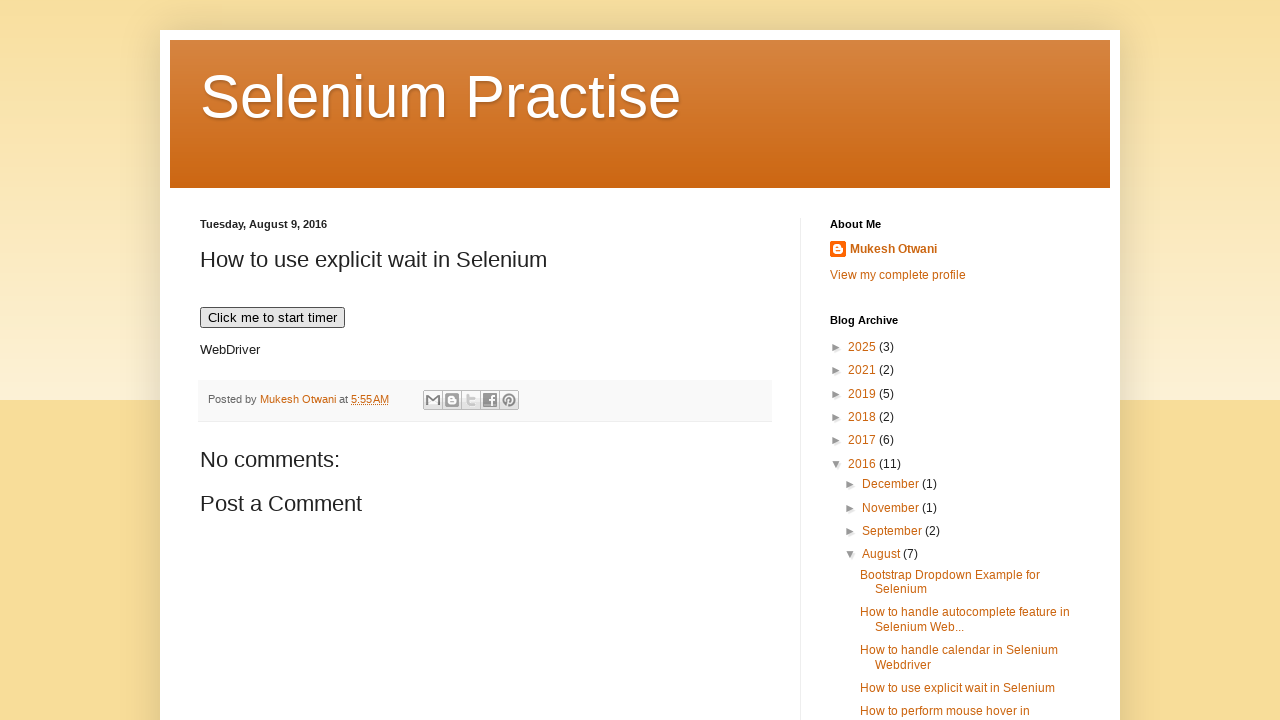

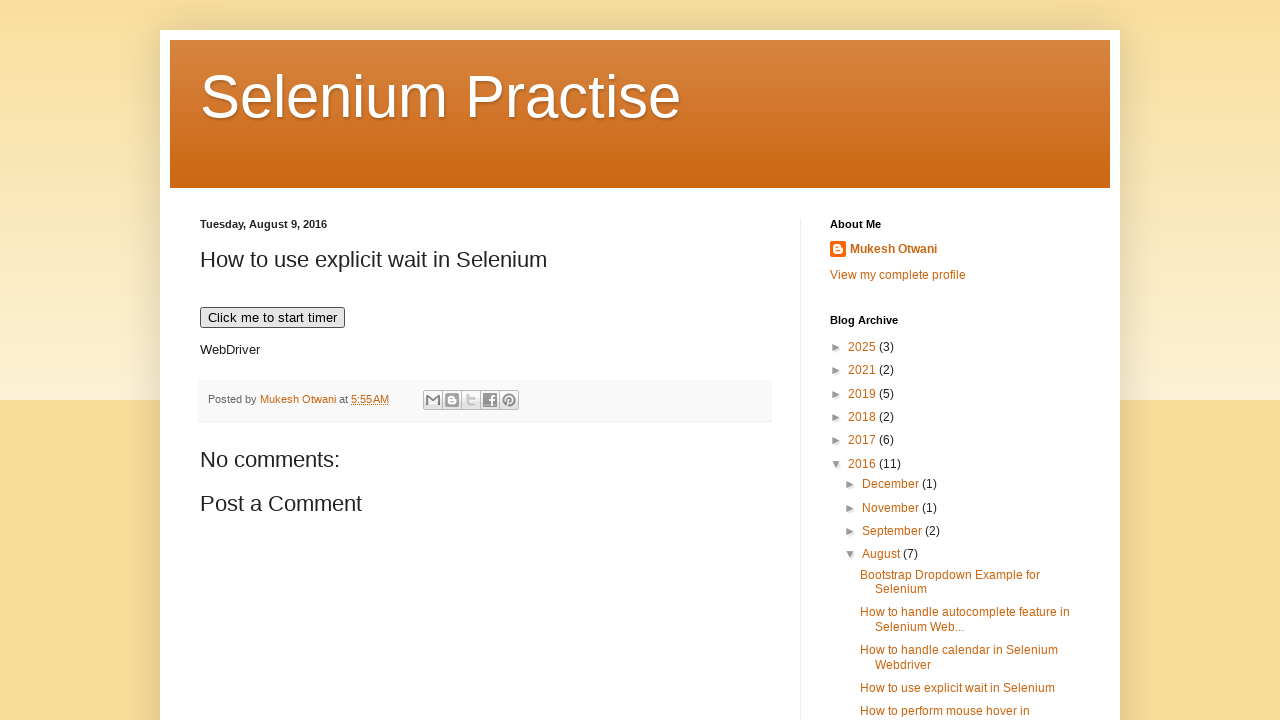